Tests percentage calculator functionality by navigating to the calculator page, entering percentage values, and verifying the calculation result

Starting URL: https://www.calculator.net/

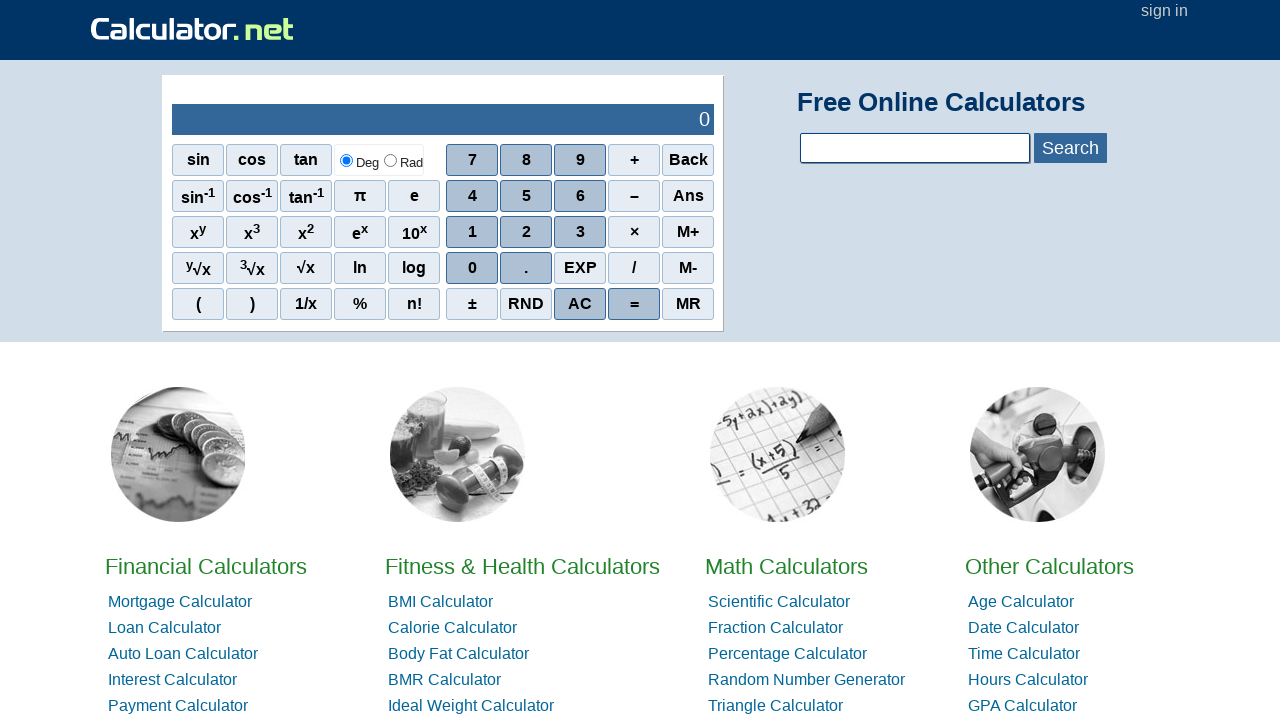

Clicked on Percentage Calculator link at (788, 654) on text='Percentage Calculator'
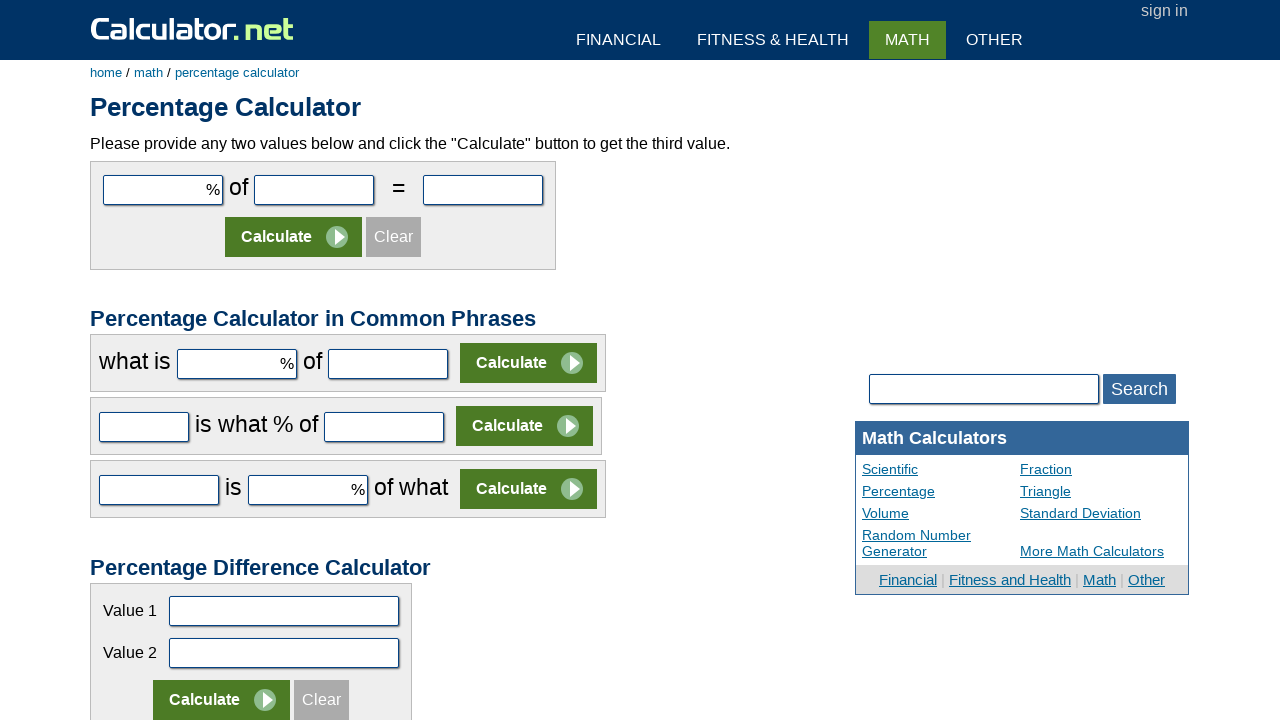

Calculator page loaded with percentage input field visible
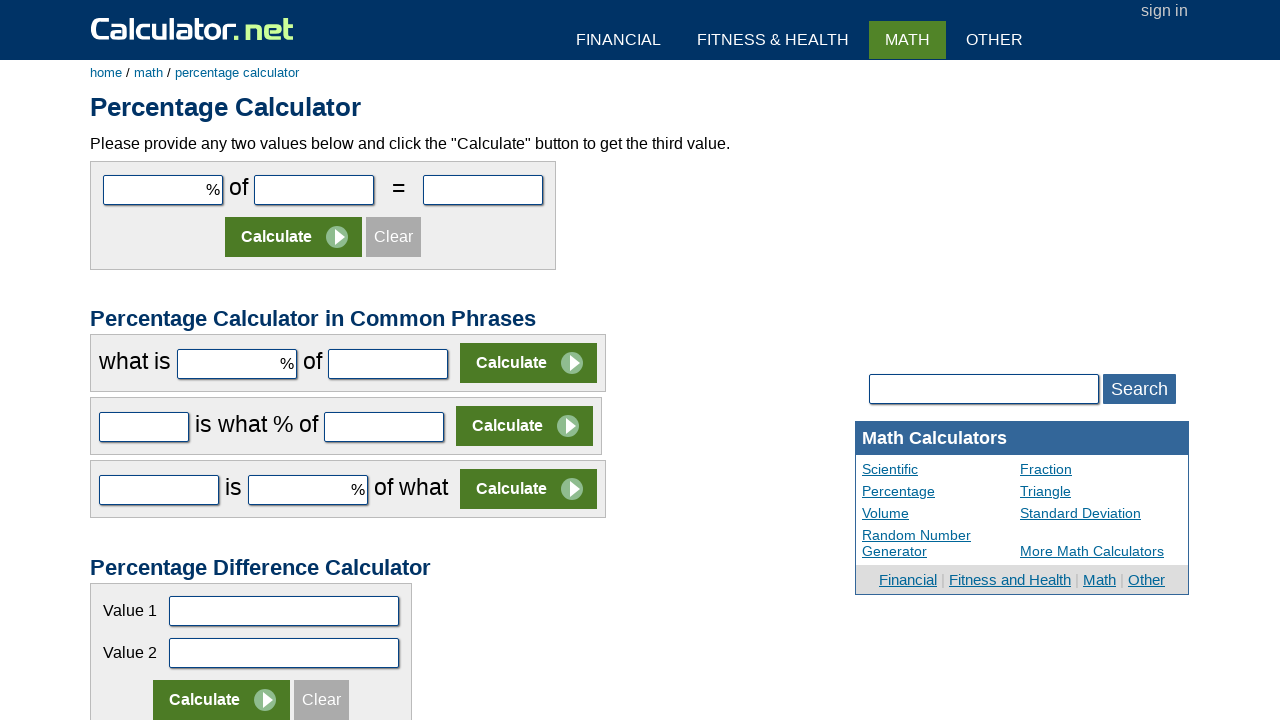

Entered 20 in the percentage field on input[name='cpar1']
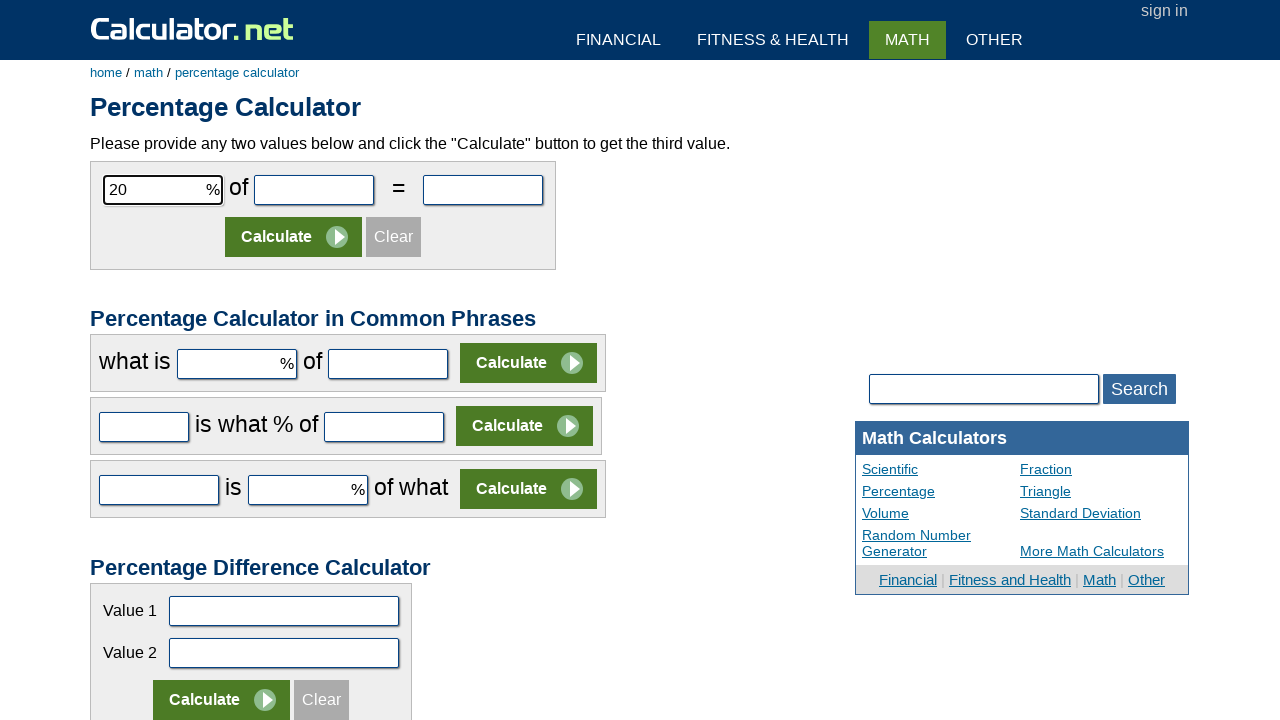

Entered 120000 in the value field on input#cpar2
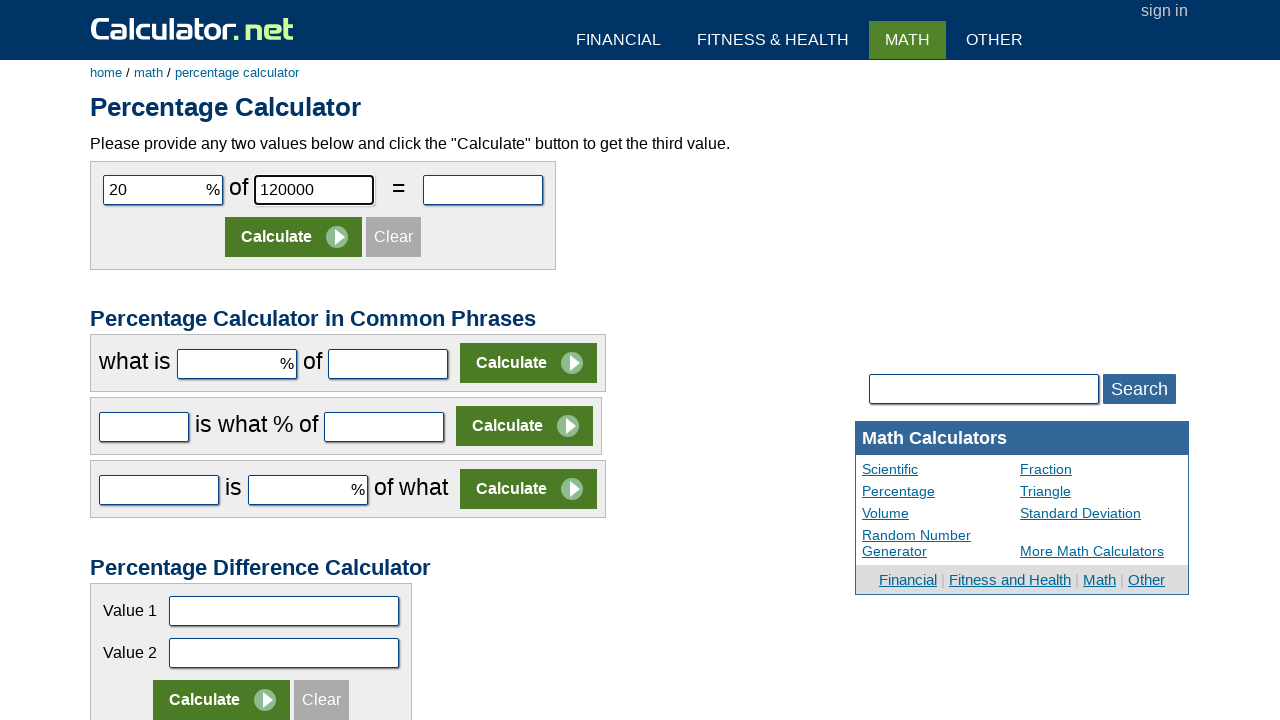

Pressed Enter to calculate percentage result on input#cpar2
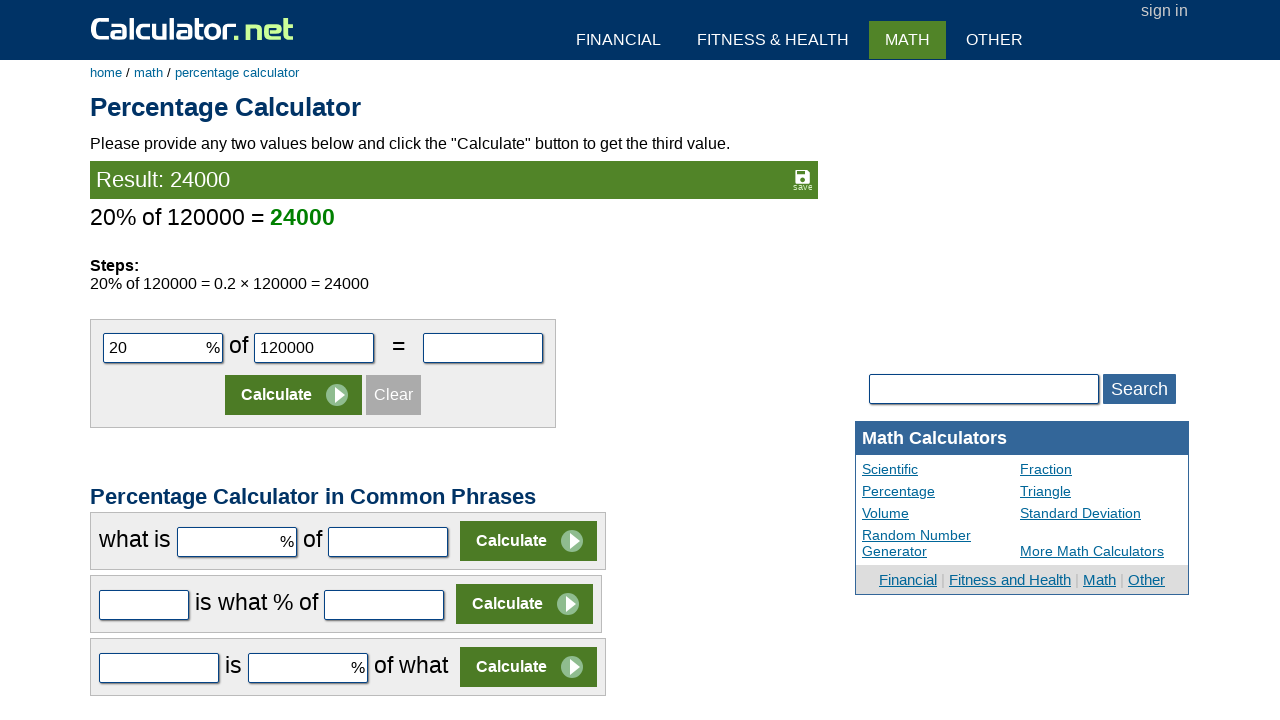

Calculation result appeared on the page
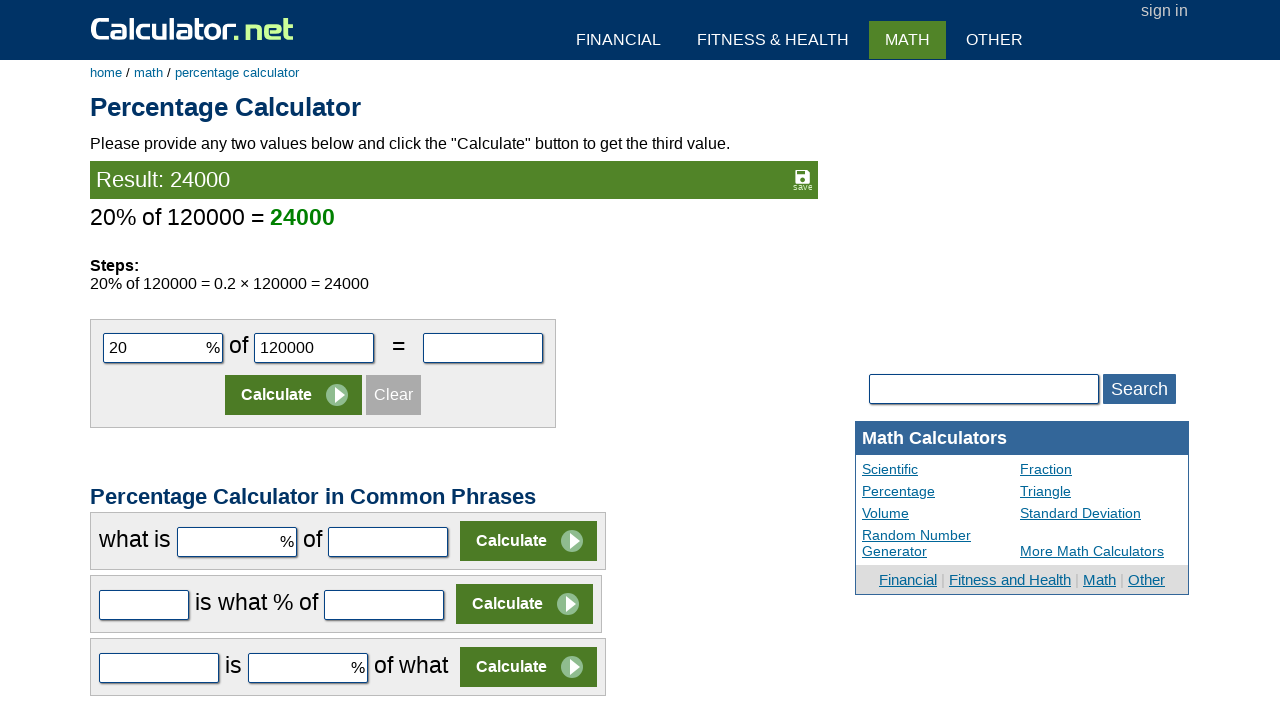

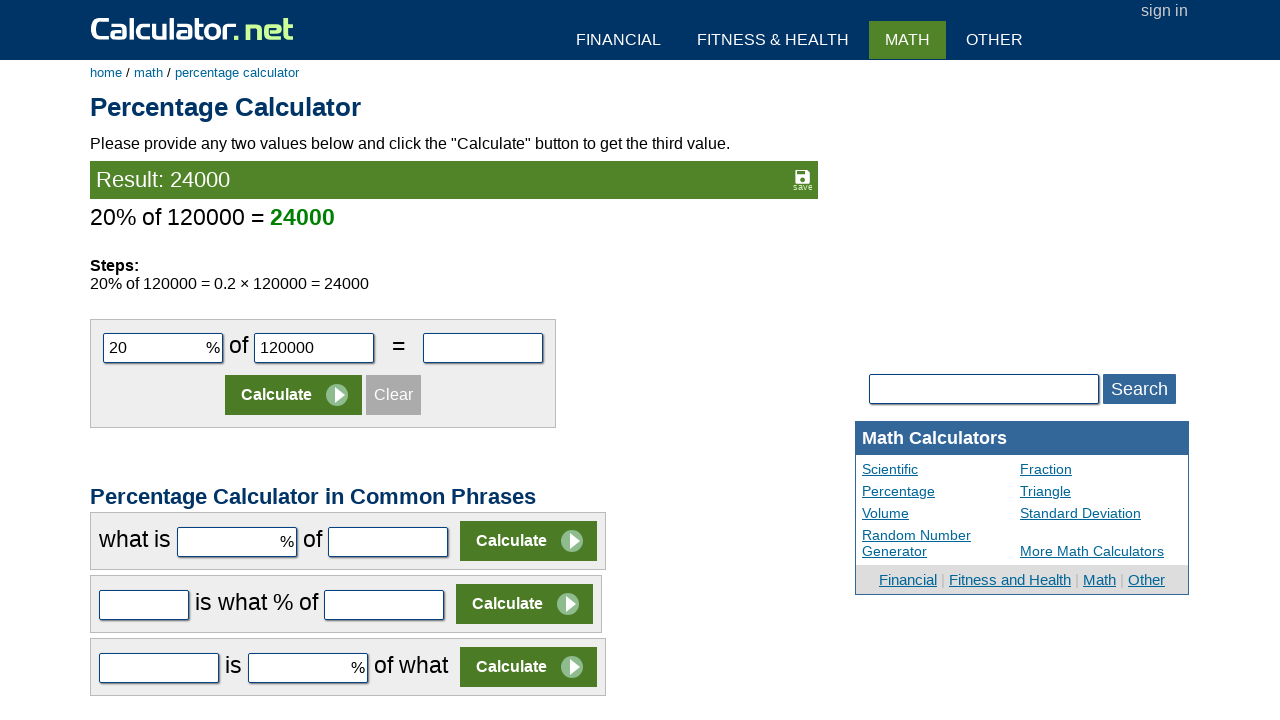